Tests dynamic page loading where the target element is initially hidden on the page, clicking Start button to reveal it after a loading bar completes.

Starting URL: http://the-internet.herokuapp.com/dynamic_loading/1

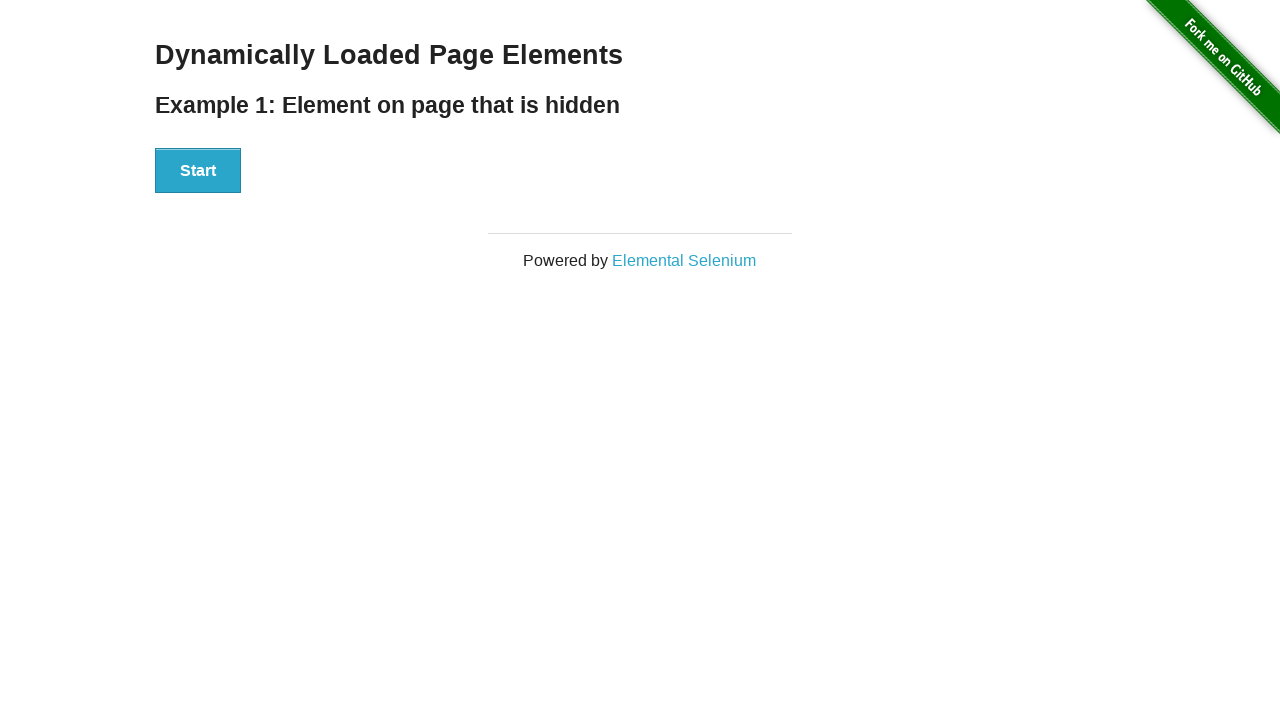

Navigated to dynamic loading example page
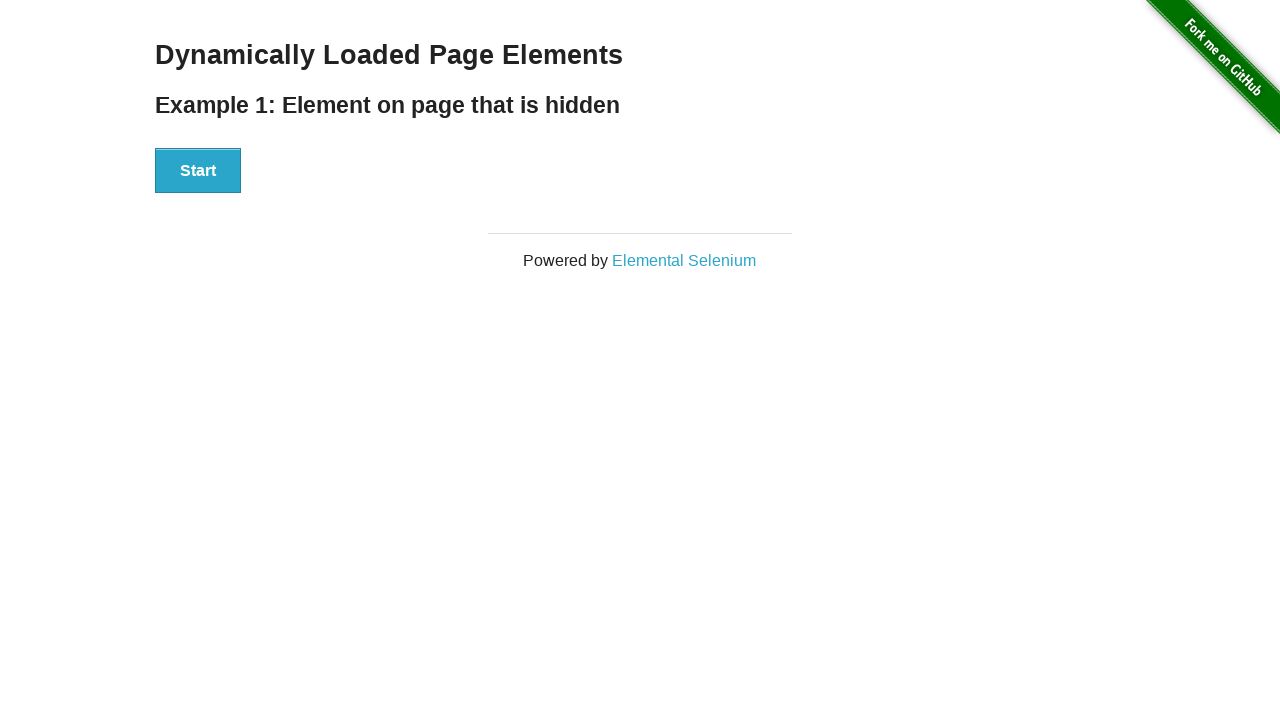

Clicked Start button to trigger dynamic loading at (198, 171) on #start button
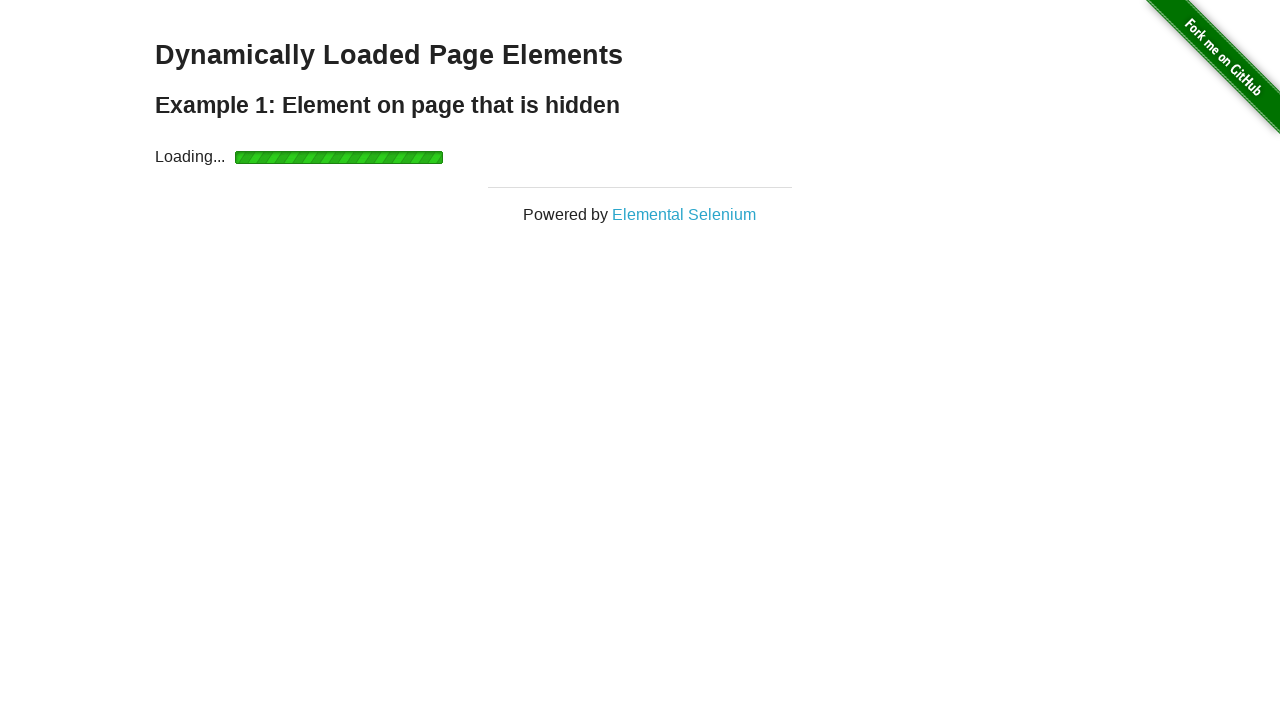

Finish element became visible after loading bar completed
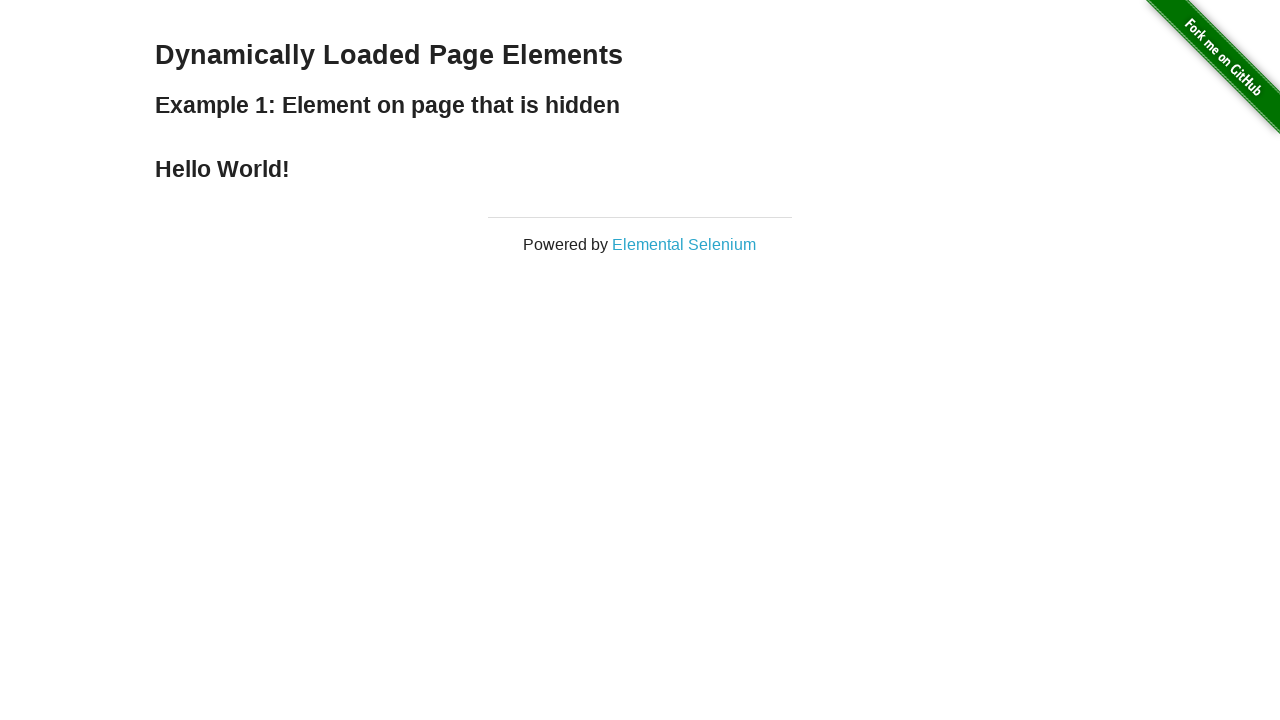

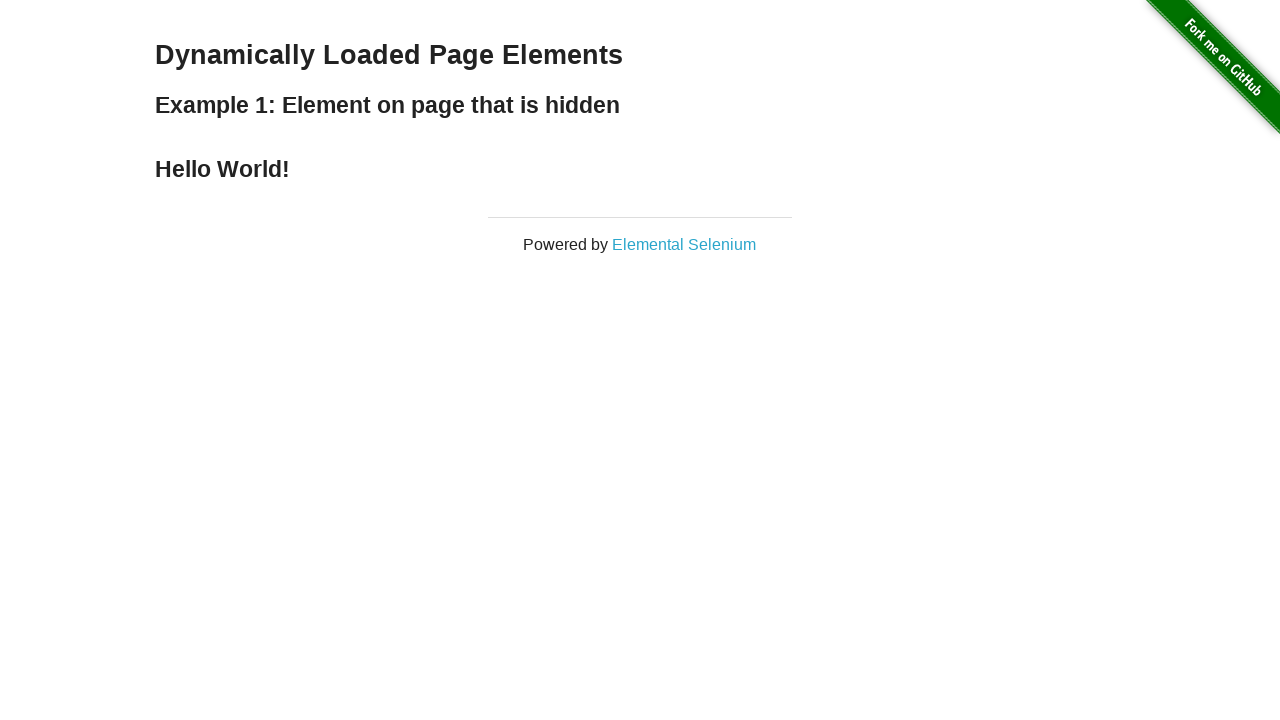